Tests that clicking the JS Prompt button and dismissing displays "null" in the result

Starting URL: https://the-internet.herokuapp.com/javascript_alerts

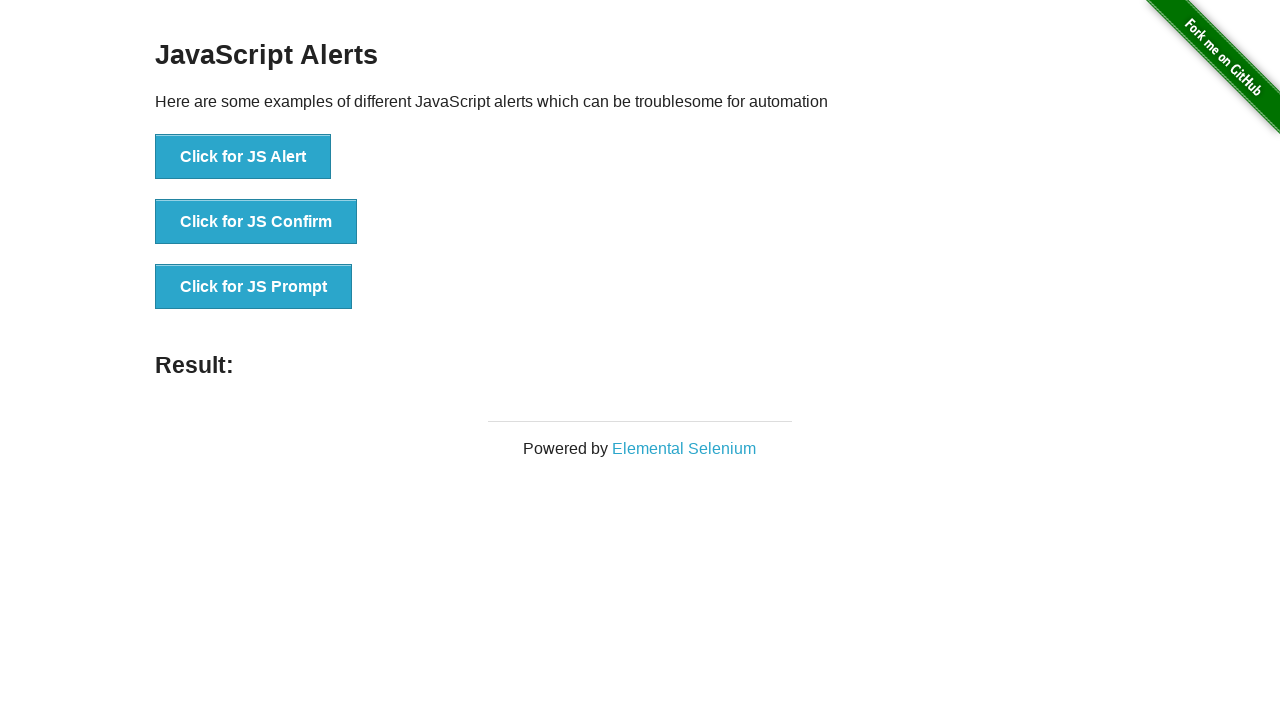

Set up dialog handler to dismiss prompts
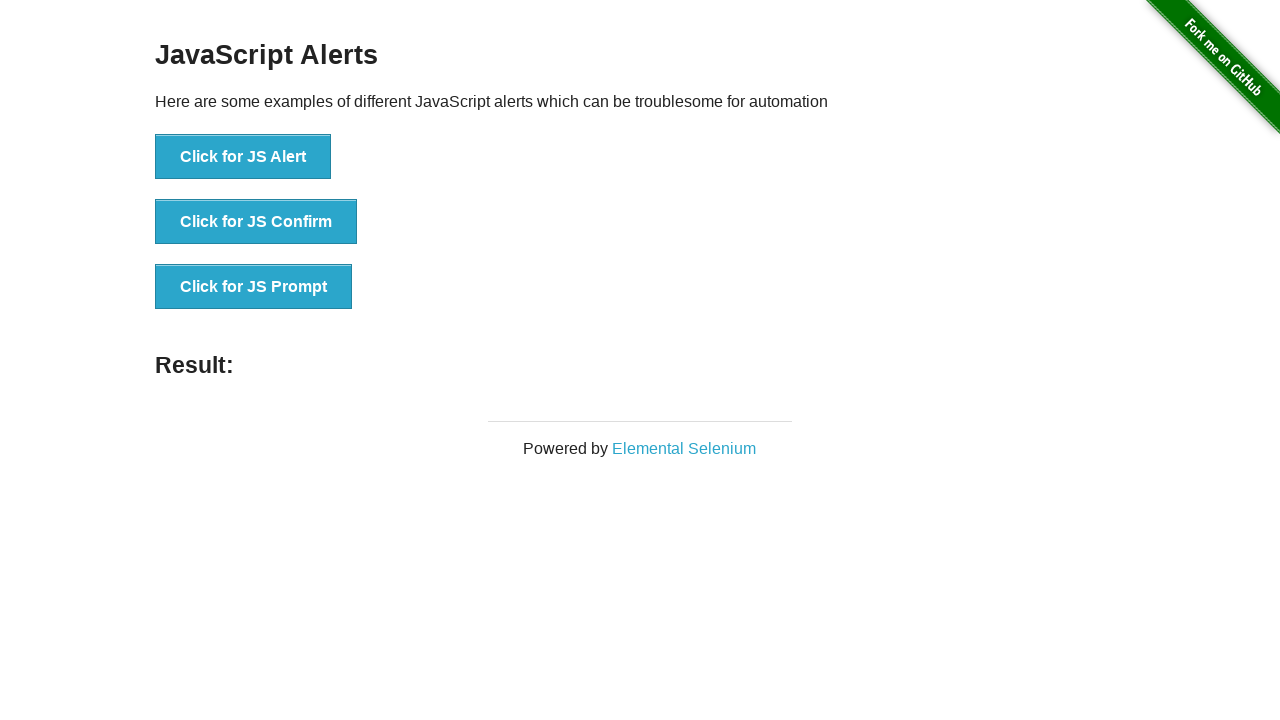

Clicked the JS Prompt button at (254, 287) on button[onclick='jsPrompt()']
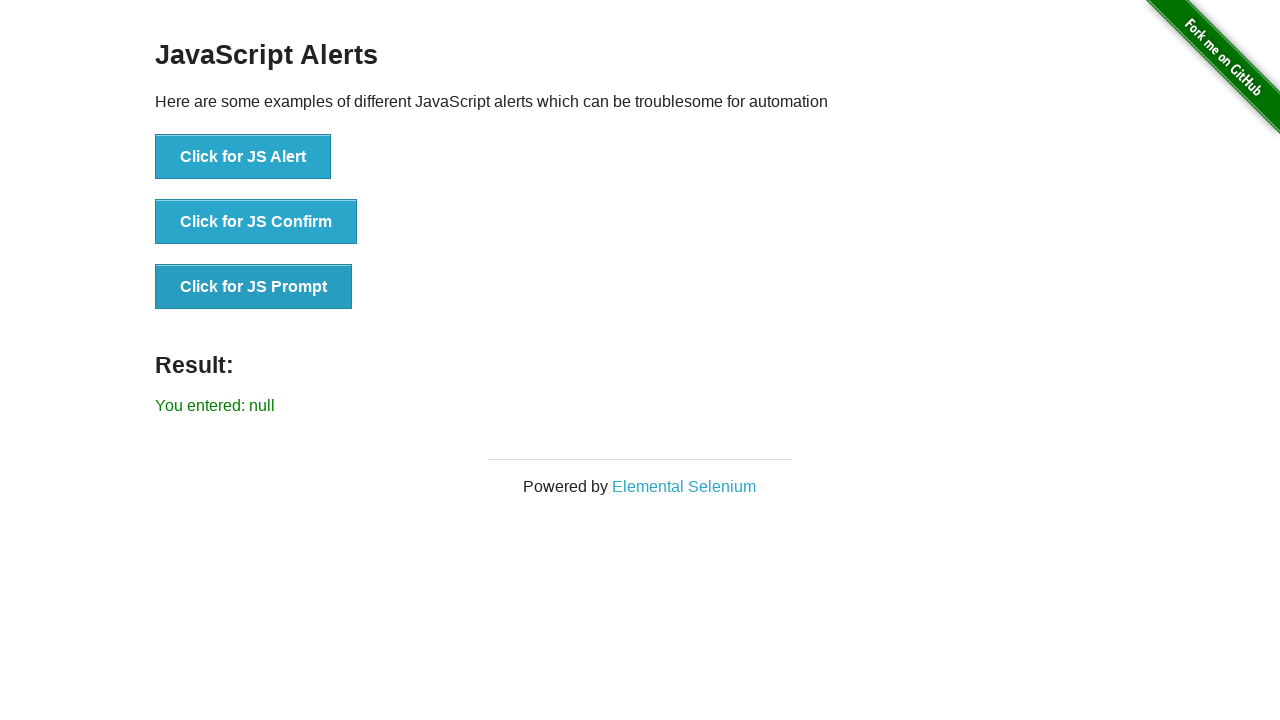

Result message element appeared
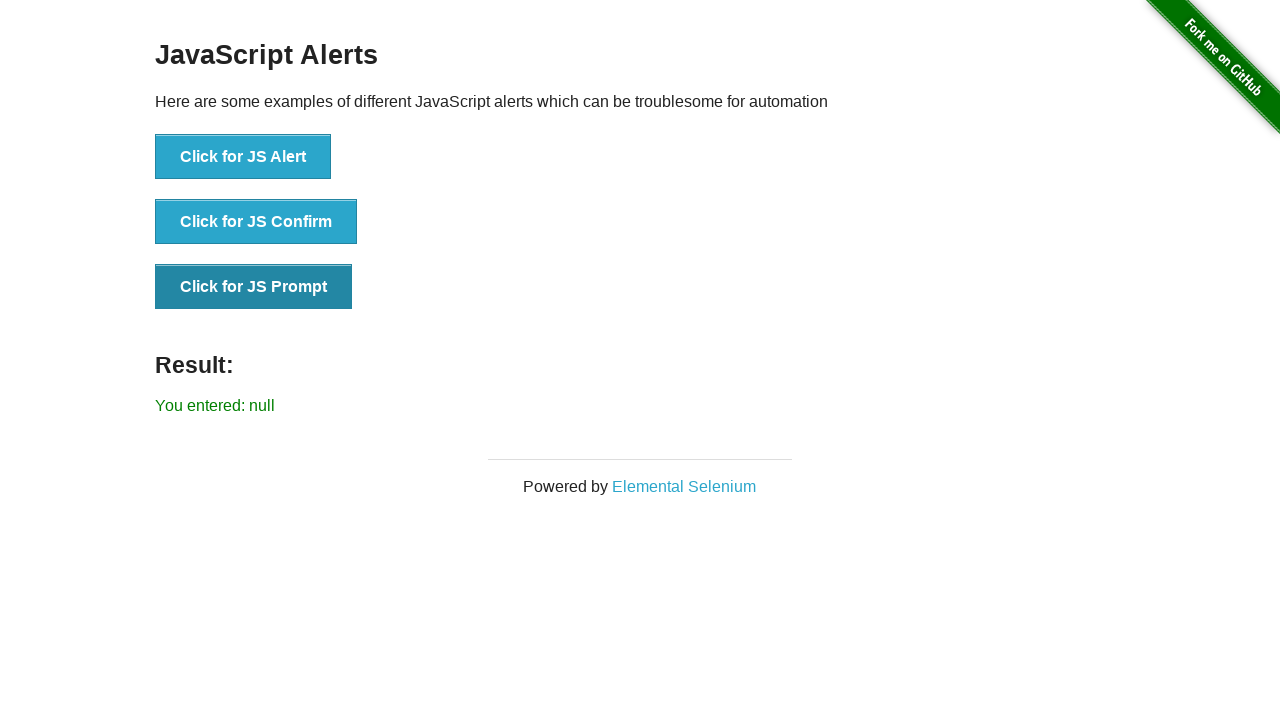

Retrieved result text content
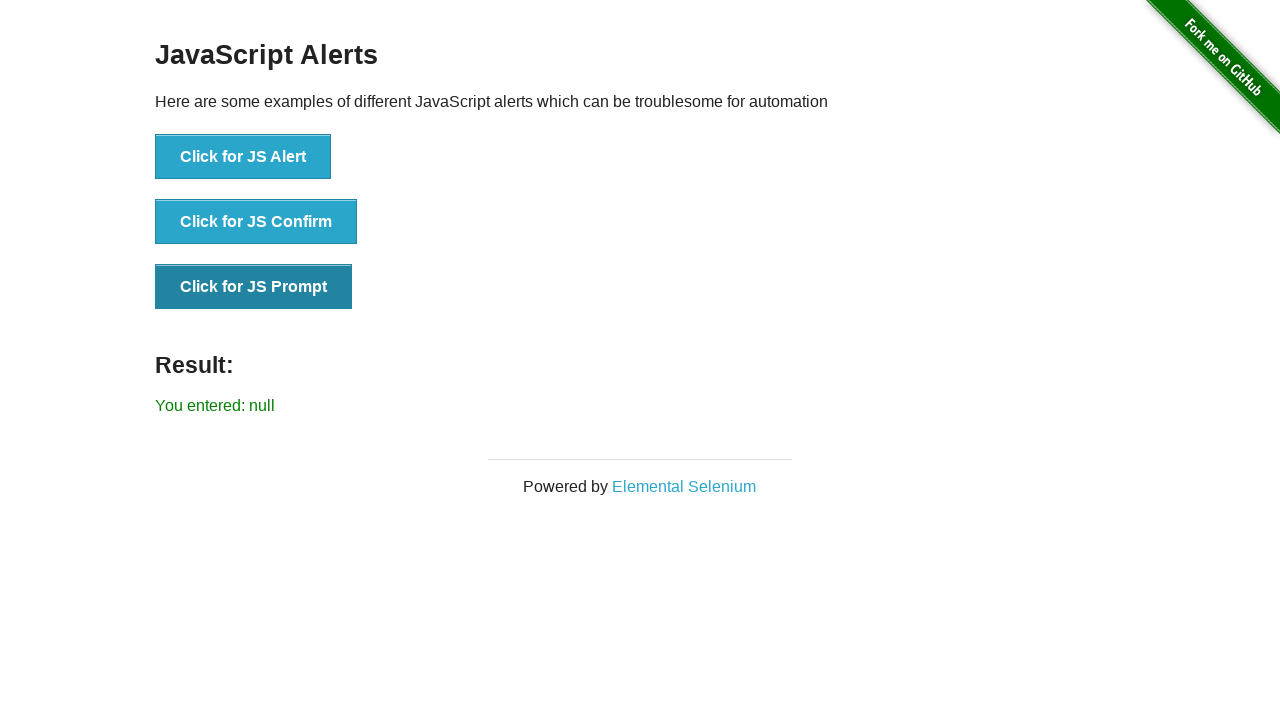

Verified result displays 'You entered: null' after canceling prompt
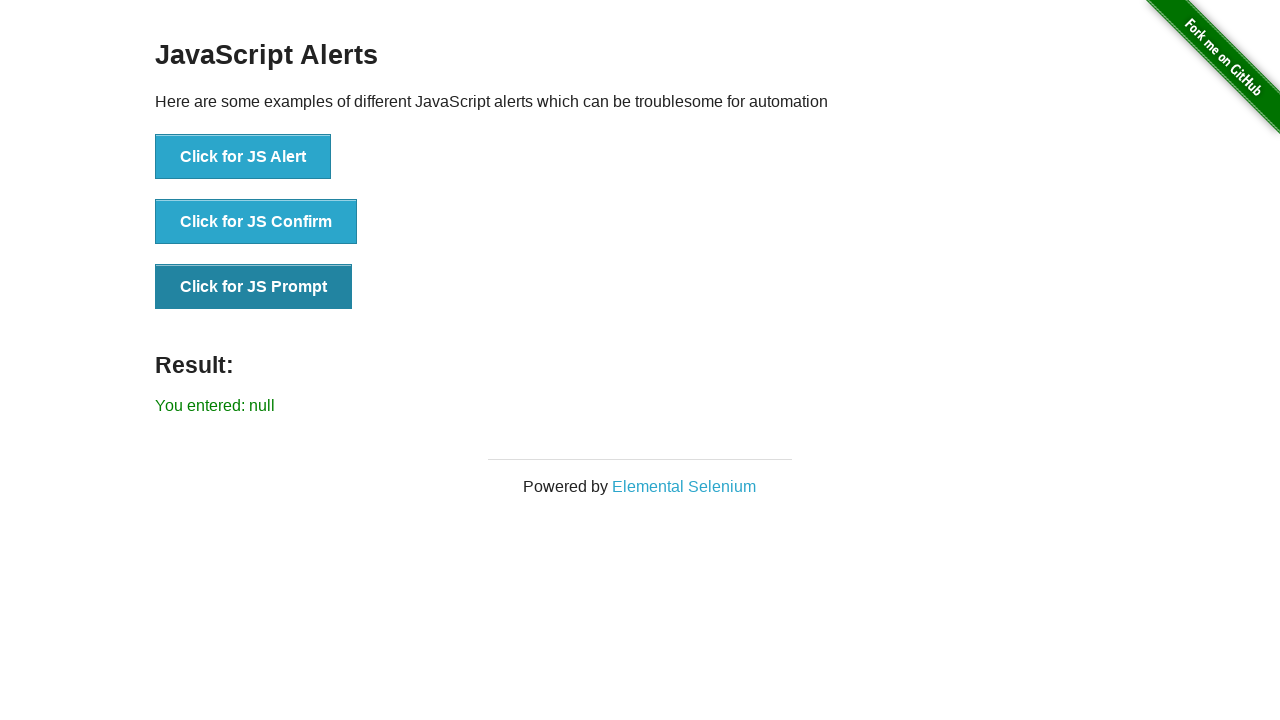

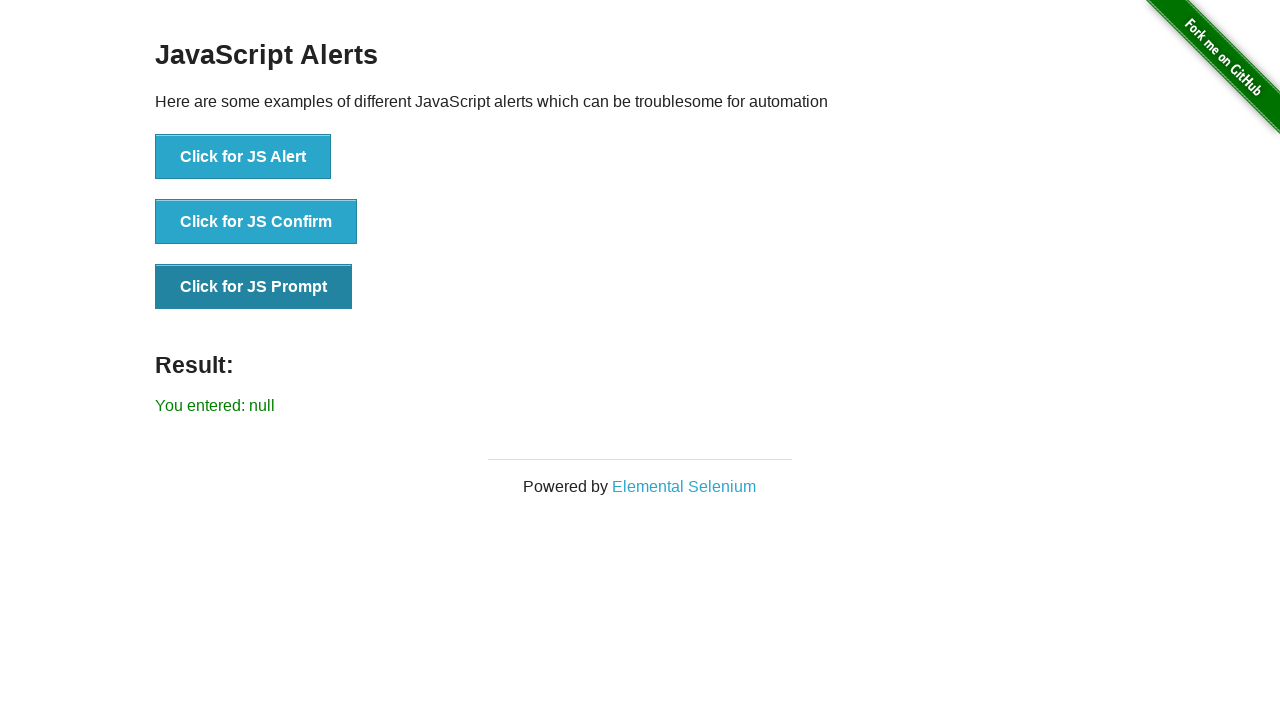